Tests navigation and scrolling on rule34ai.art by clicking a "more" button and scrolling through content to load additional items.

Starting URL: https://rule34ai.art/

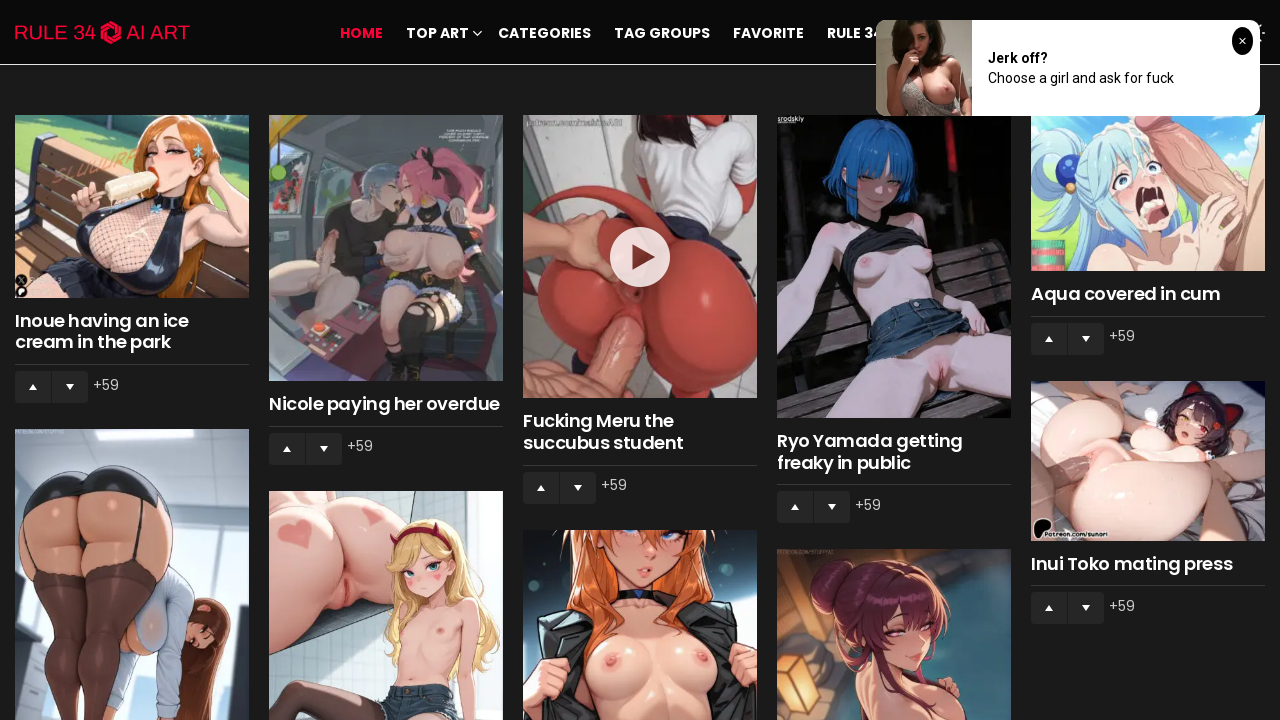

Clicked the 'more' button to load additional content at (640, 600) on xpath=//*[@id="primary"]/div/div[2]/div/a
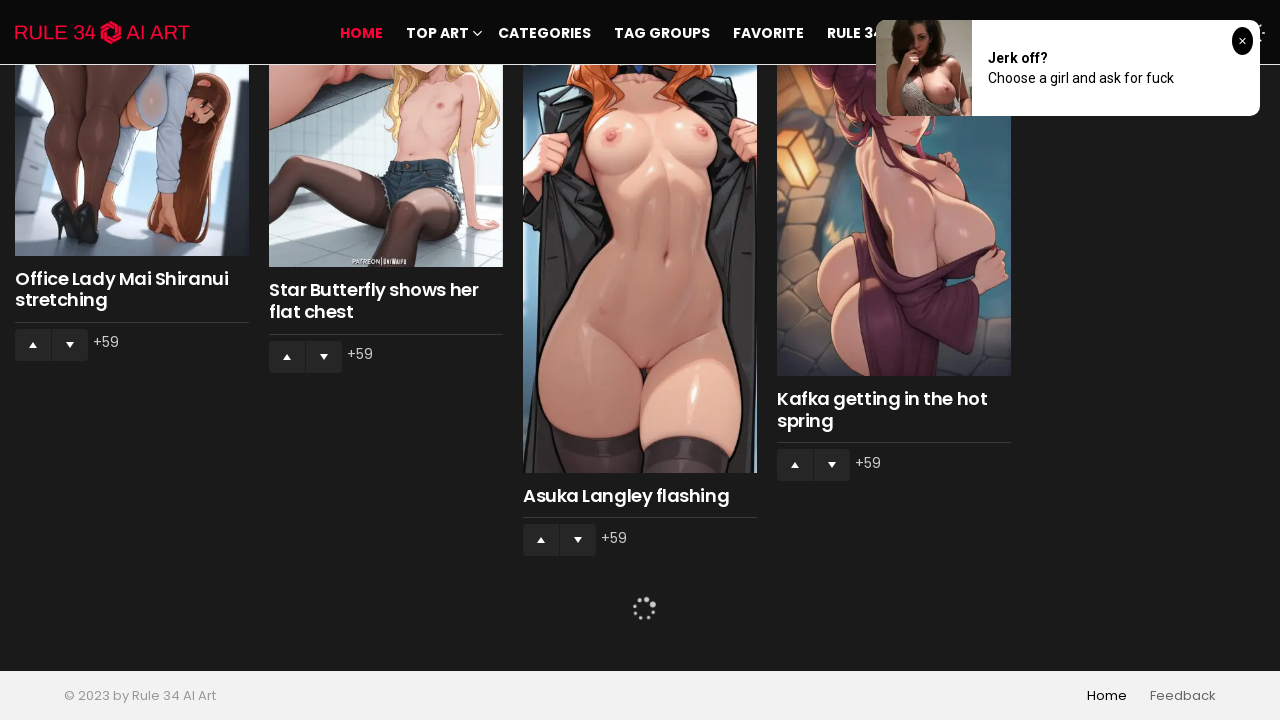

Waited 2 seconds for content to load
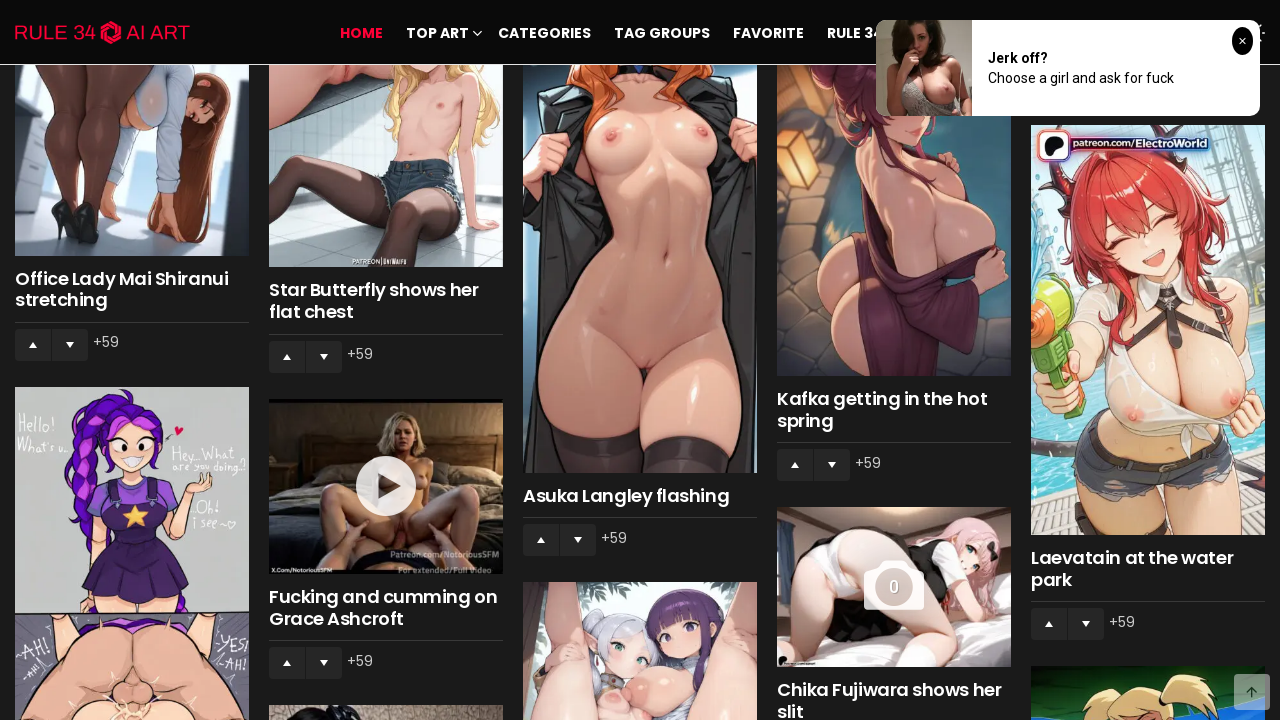

Waited 2 seconds before scrolling iteration 1
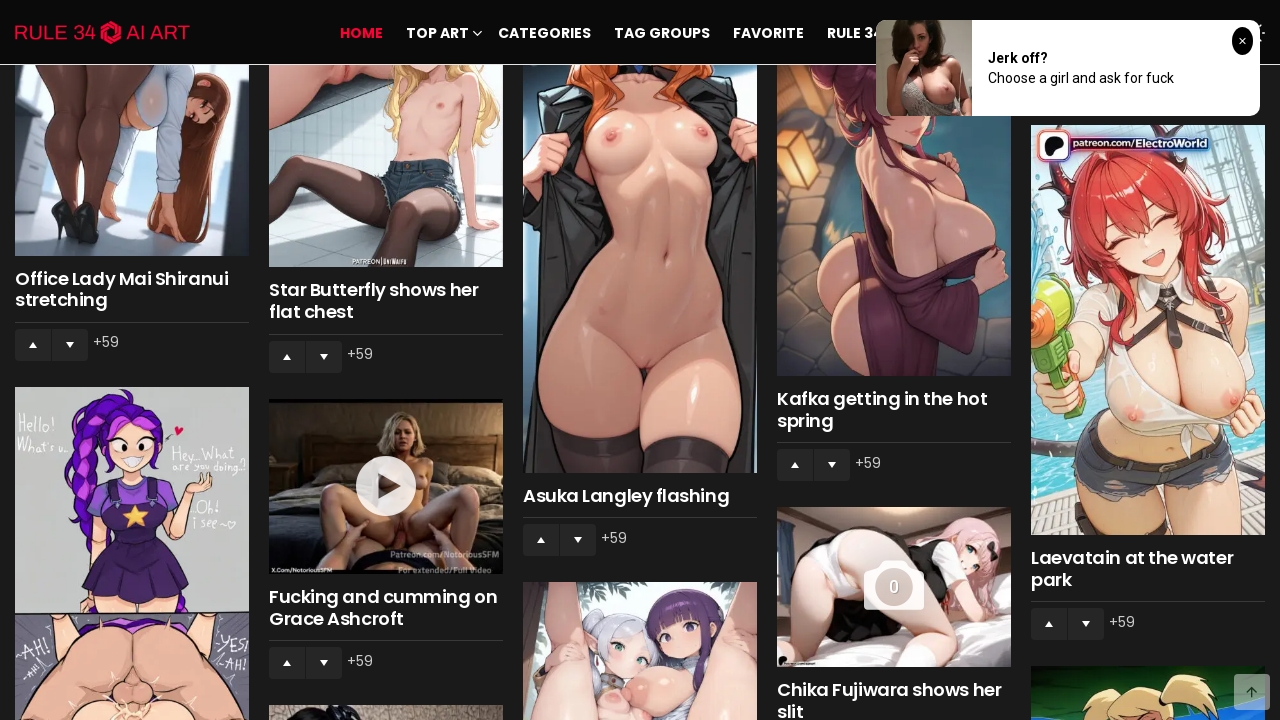

Scrolled to position 0px to trigger lazy loading
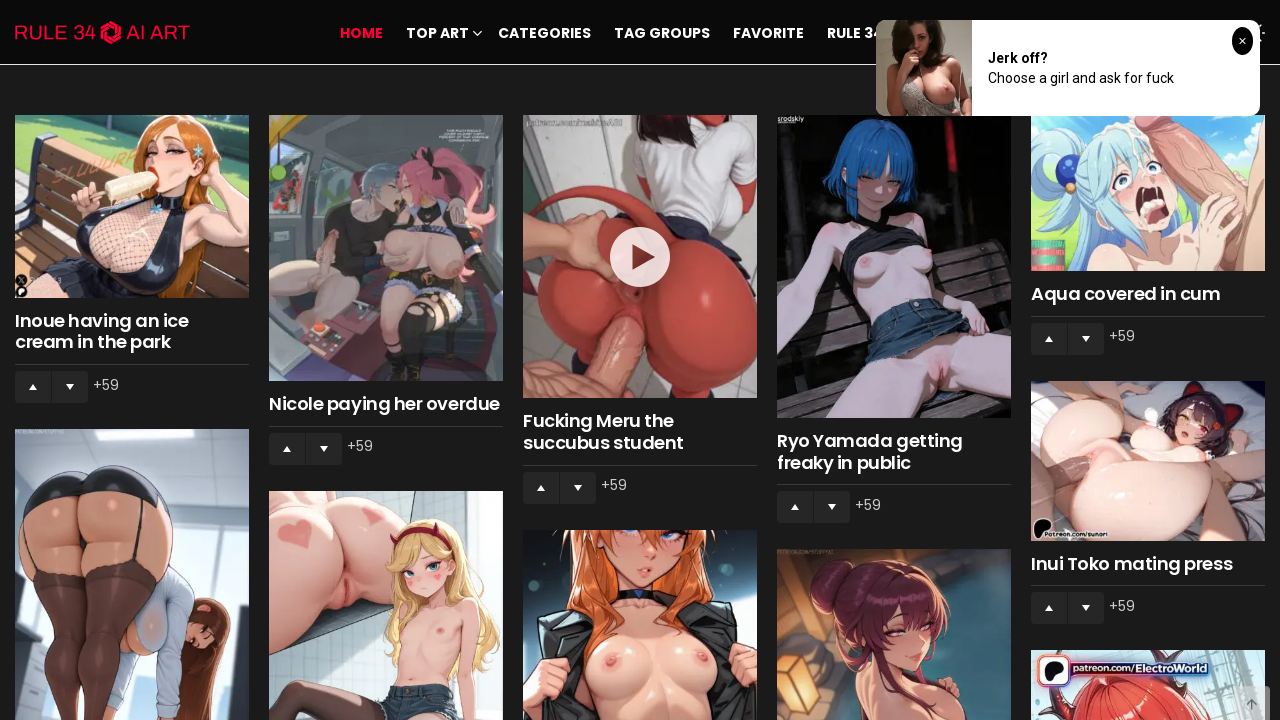

Waited 2 seconds before scrolling iteration 2
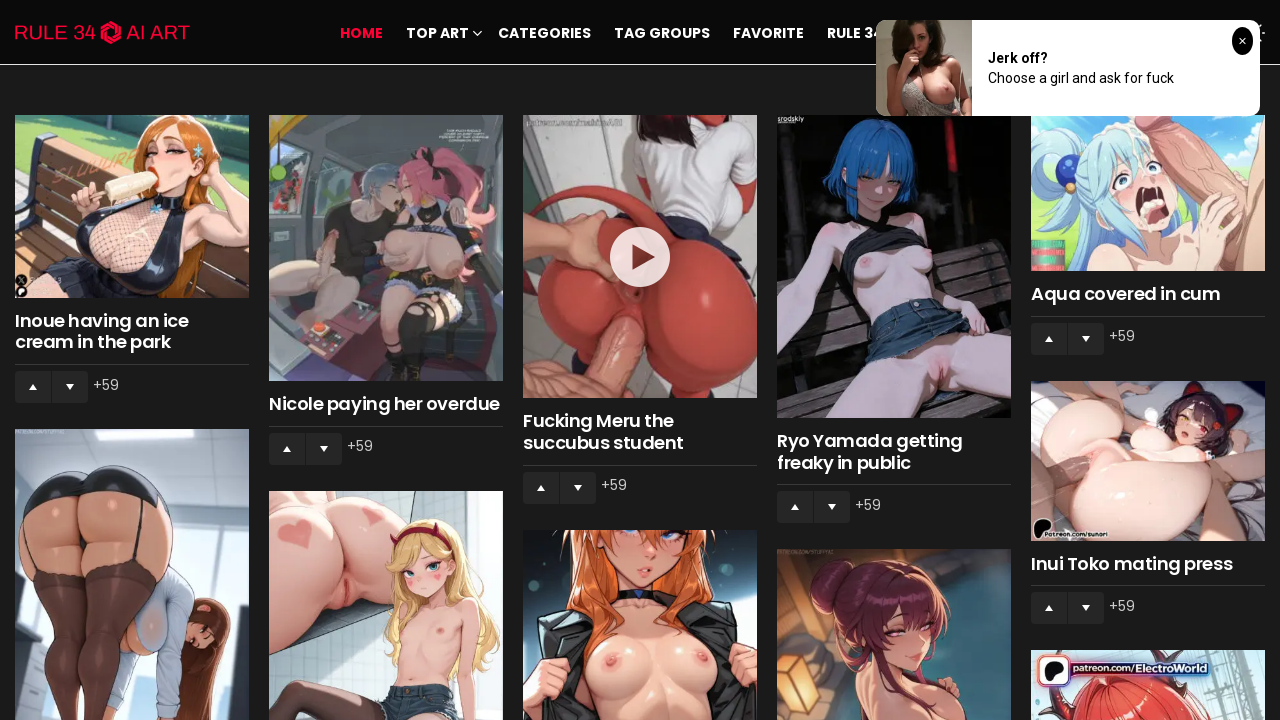

Scrolled to position 1000px to trigger lazy loading
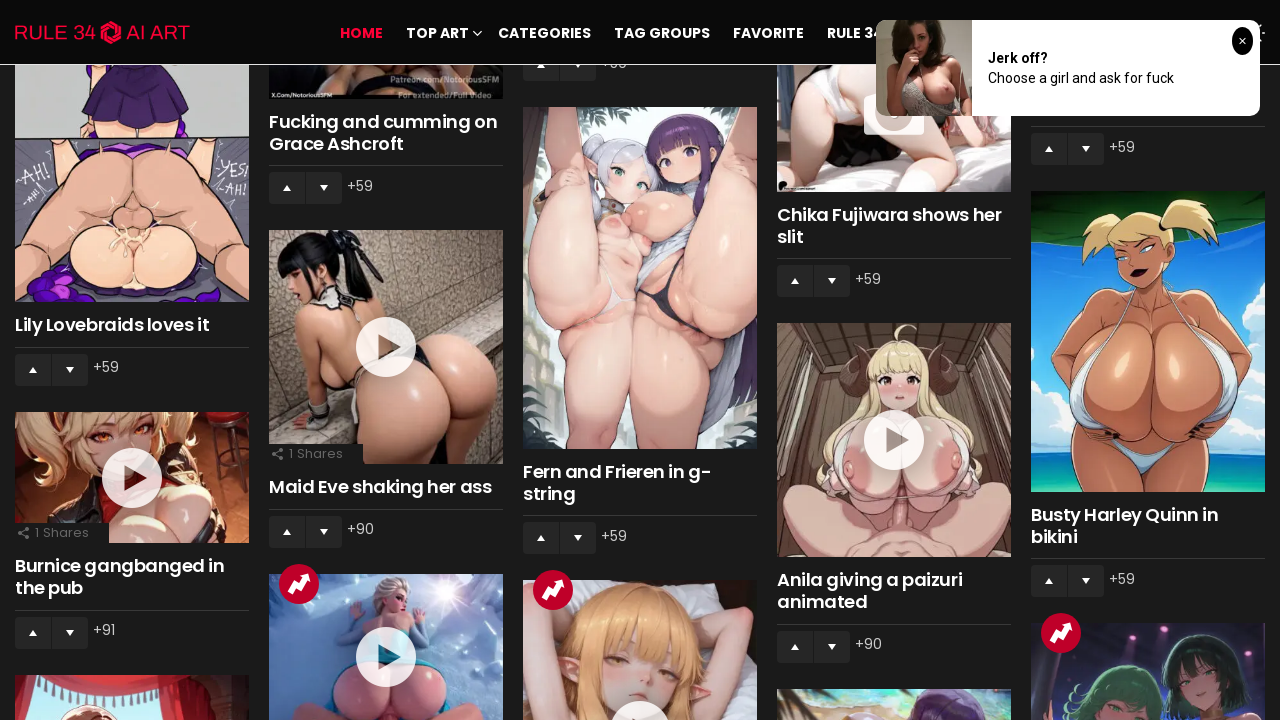

Waited 2 seconds before scrolling iteration 3
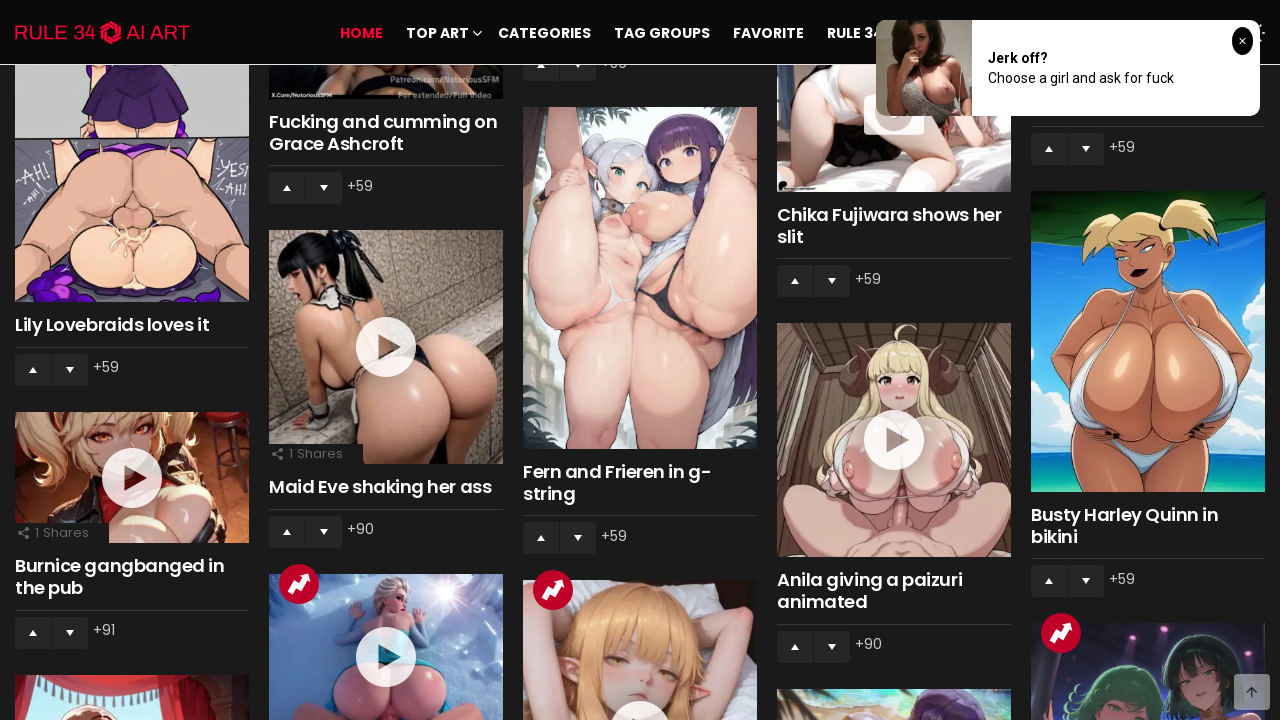

Scrolled to position 2000px to trigger lazy loading
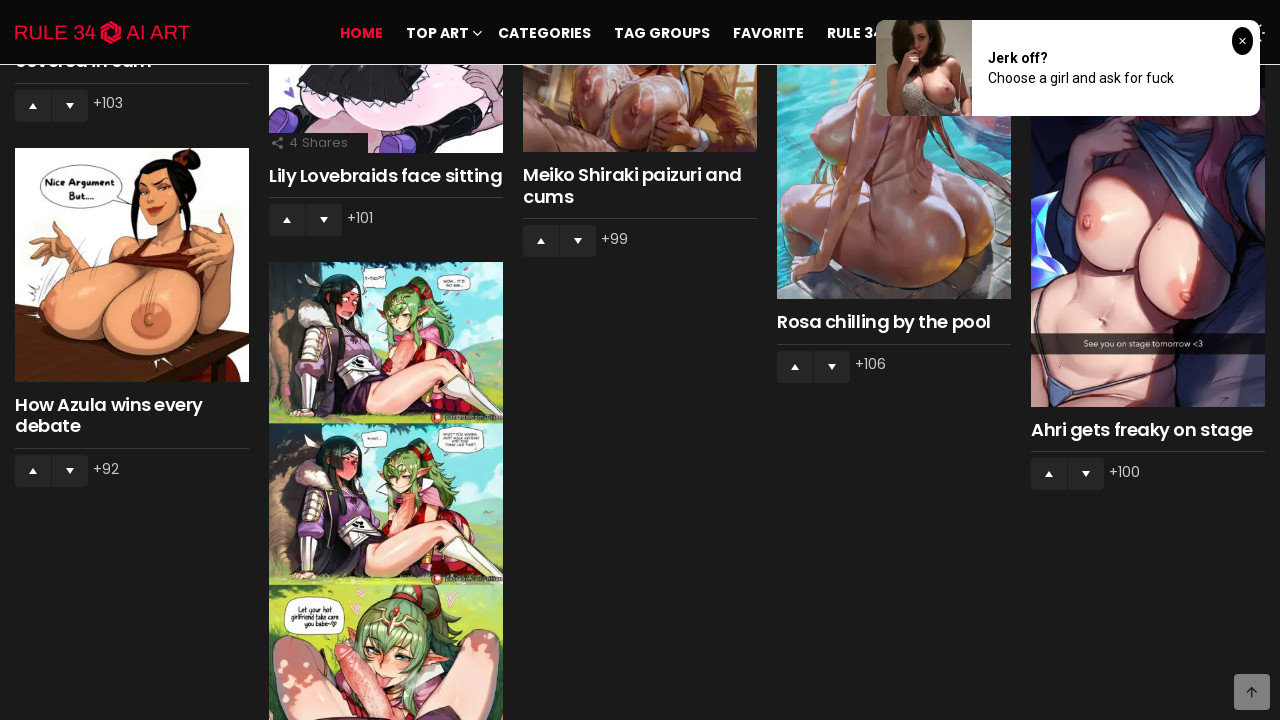

Waited 2 seconds before scrolling iteration 4
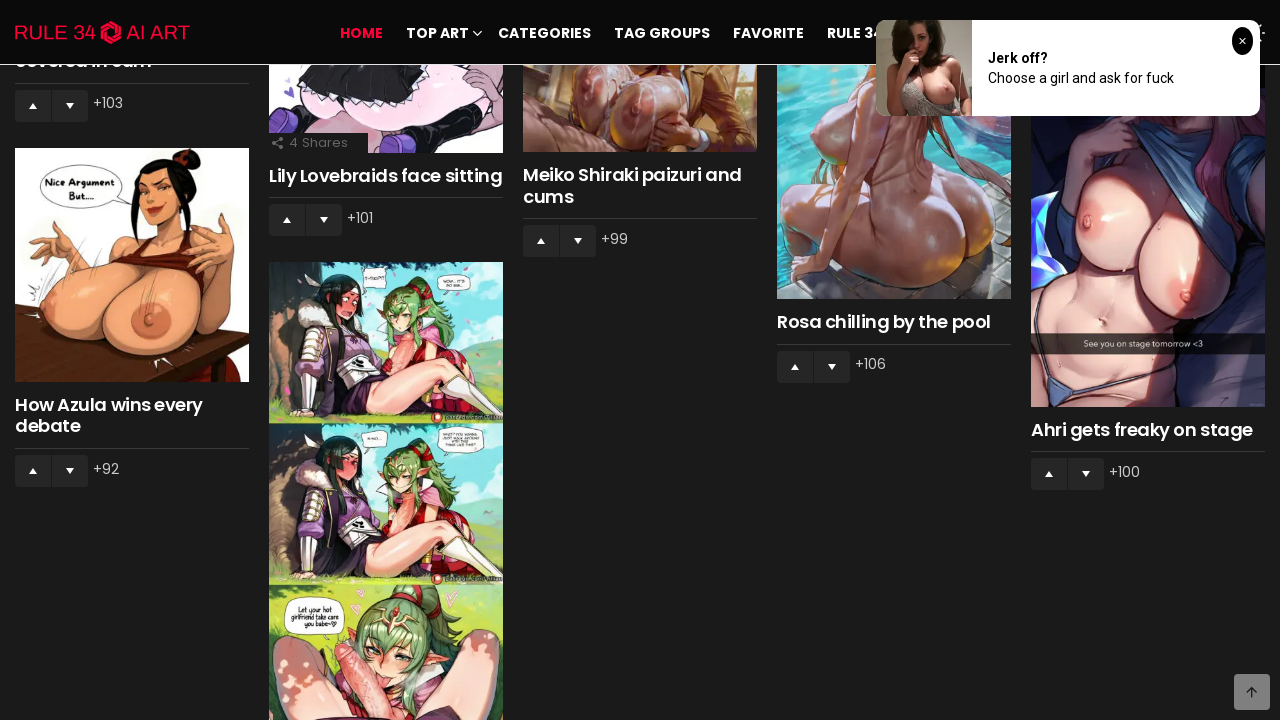

Scrolled to position 3000px to trigger lazy loading
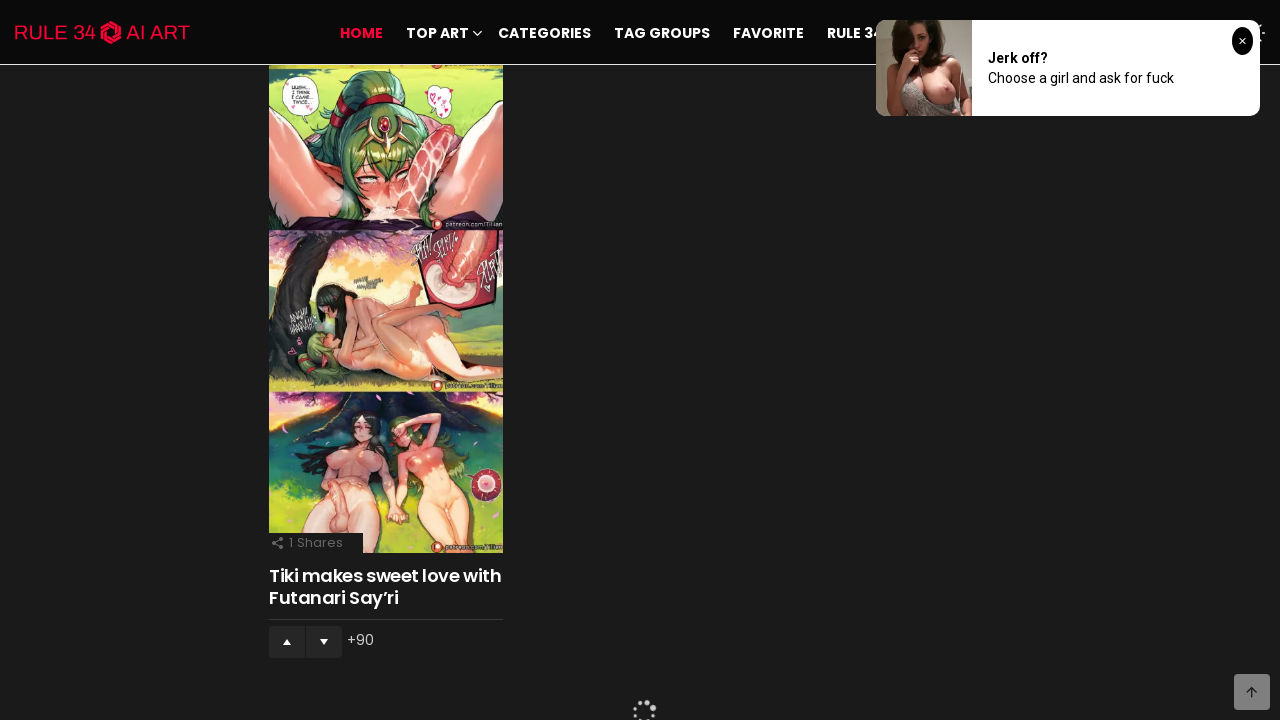

Waited 2 seconds before scrolling iteration 5
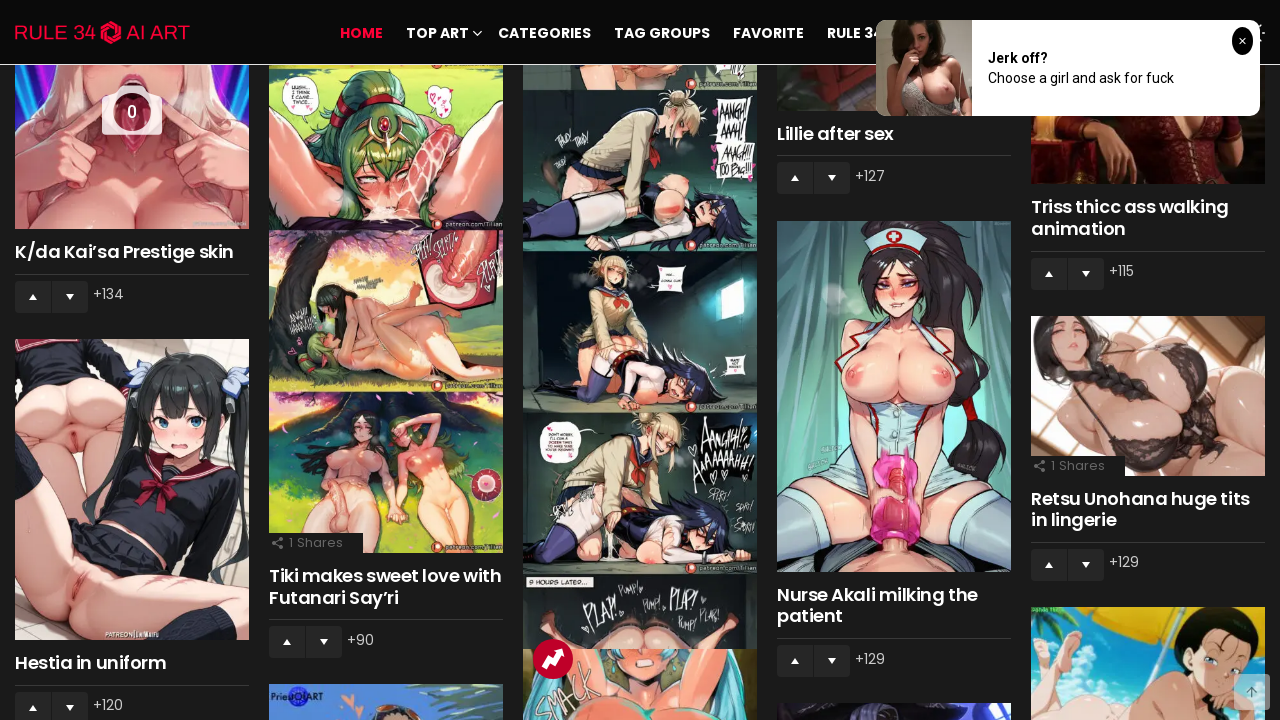

Scrolled to position 4000px to trigger lazy loading
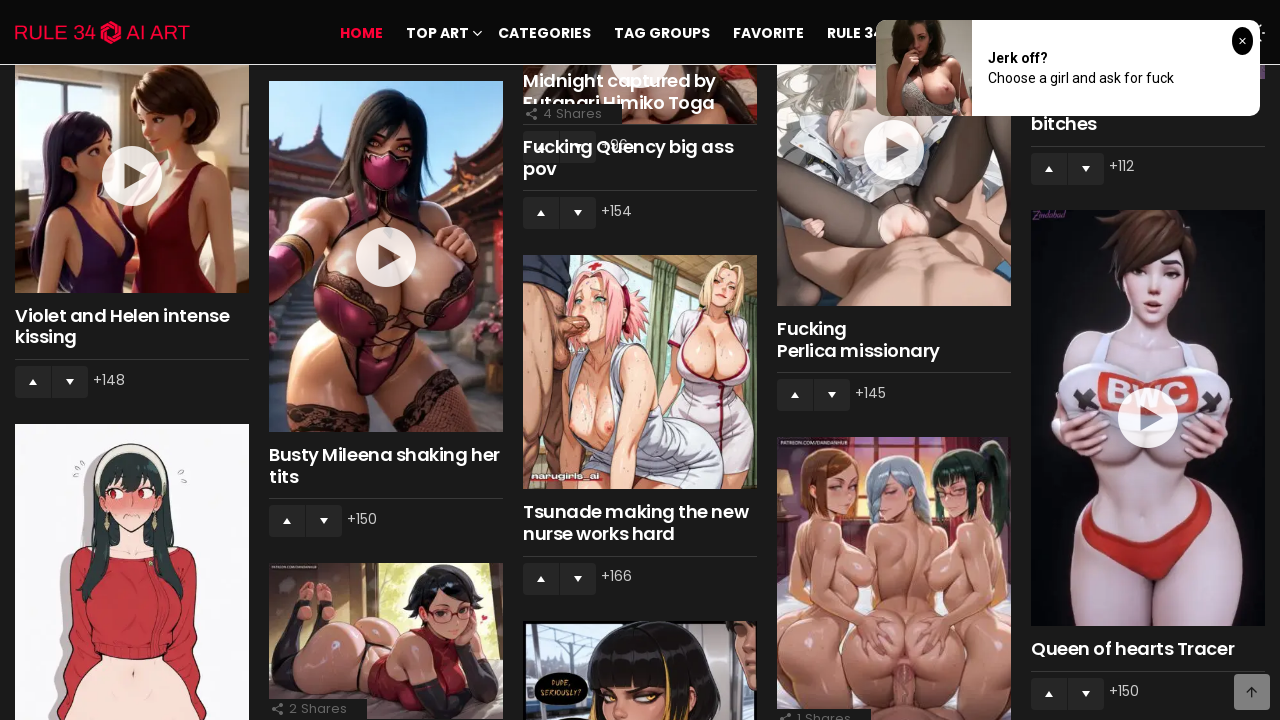

Waited for images with class 'wp-post-image' to be present
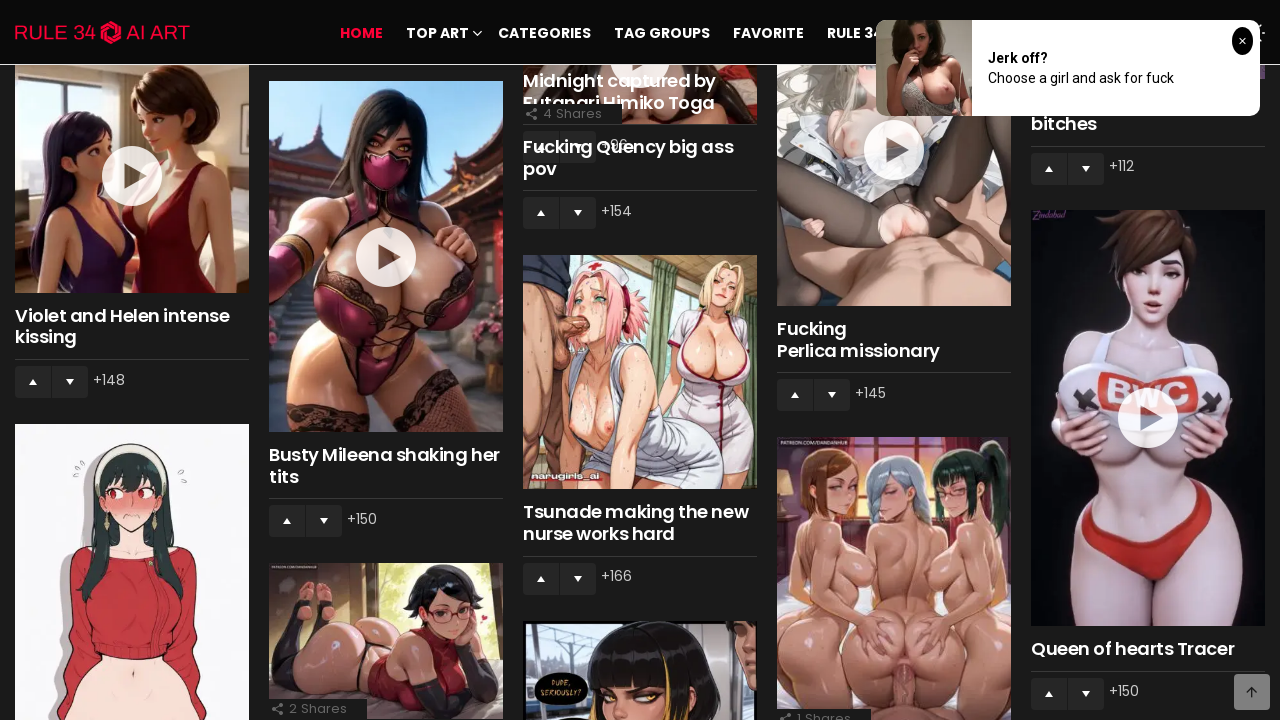

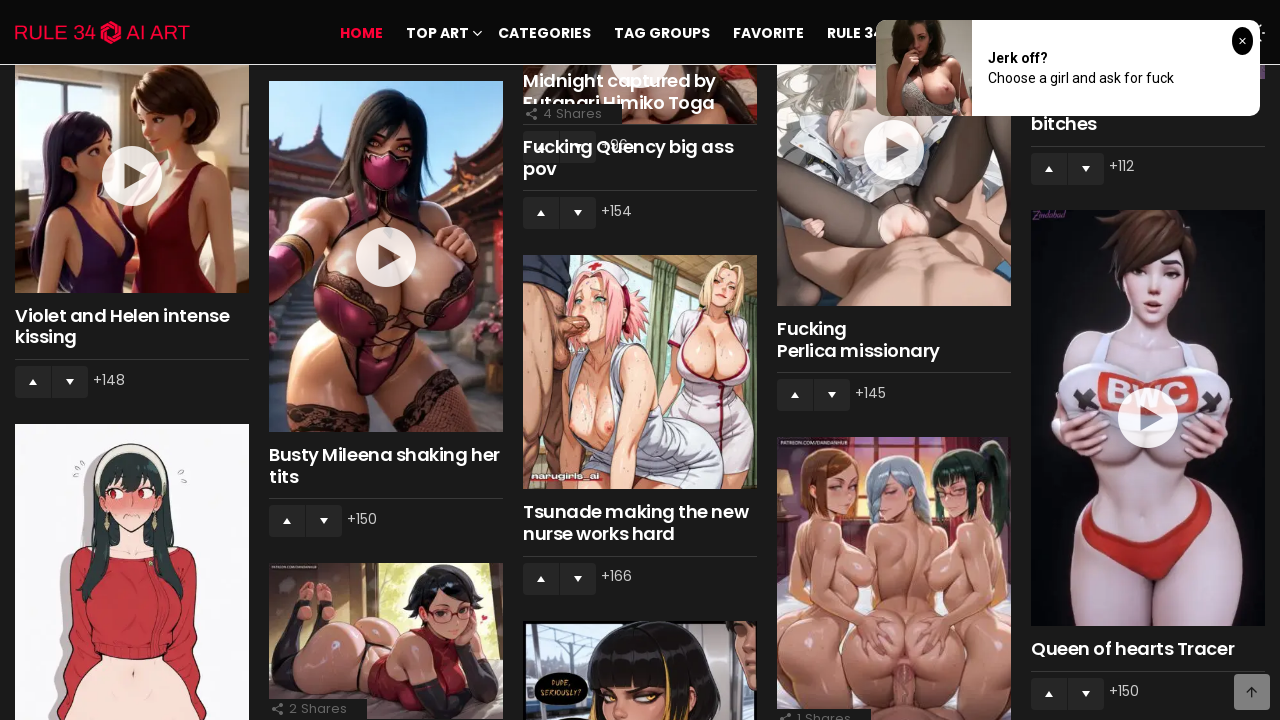